Navigates to JPL Space image gallery and clicks the button to view the full-resolution featured image.

Starting URL: https://data-class-jpl-space.s3.amazonaws.com/JPL_Space/index.html

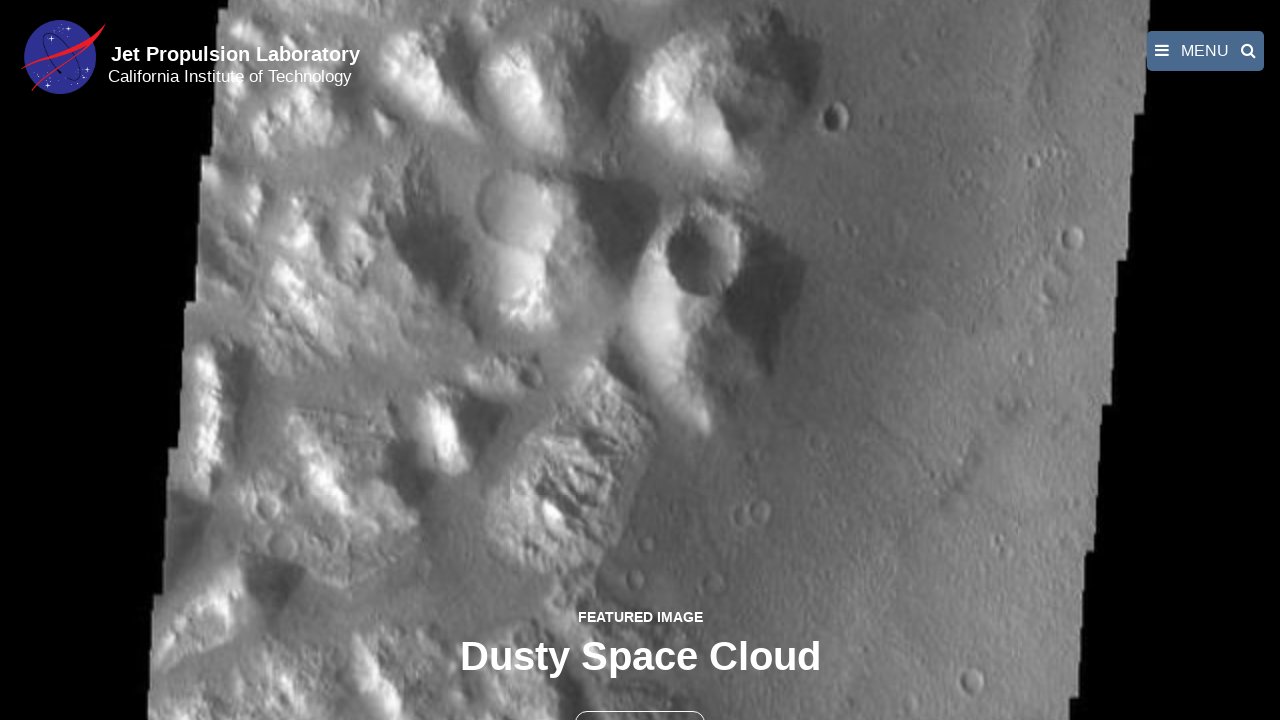

Navigated to JPL Space image gallery
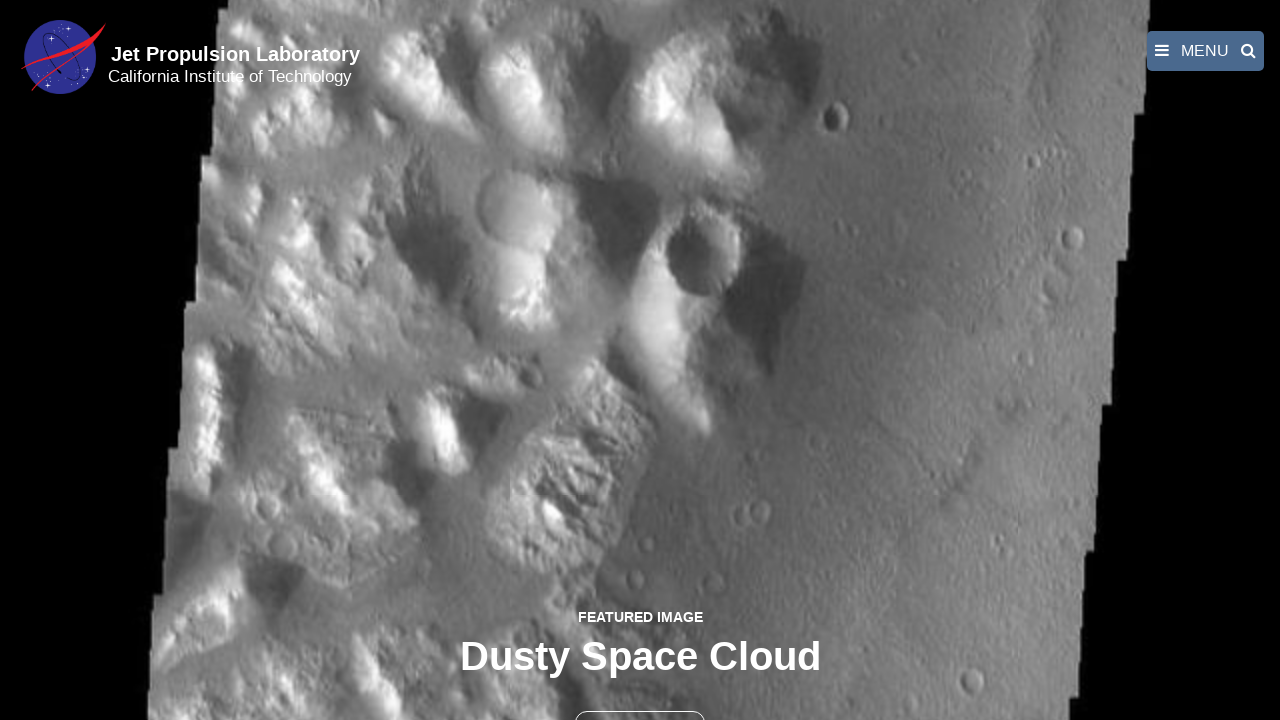

Clicked the full-resolution image button at (640, 699) on button >> nth=1
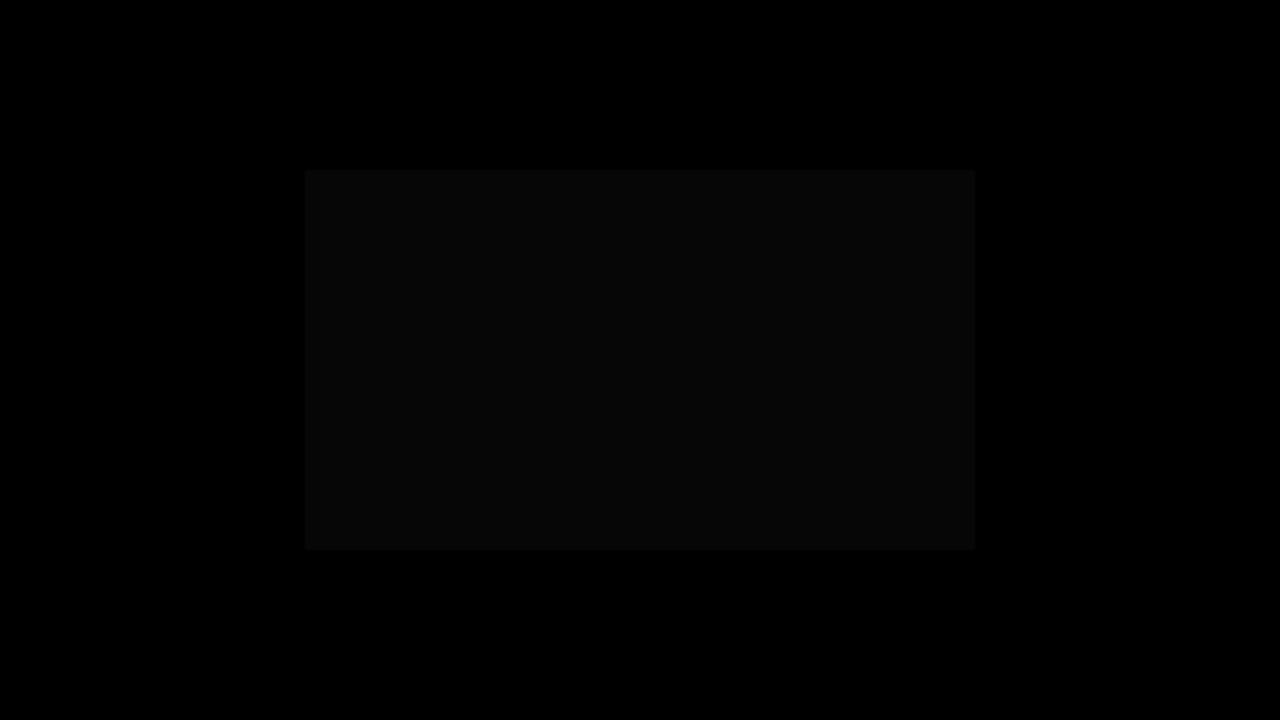

Full-resolution featured image loaded
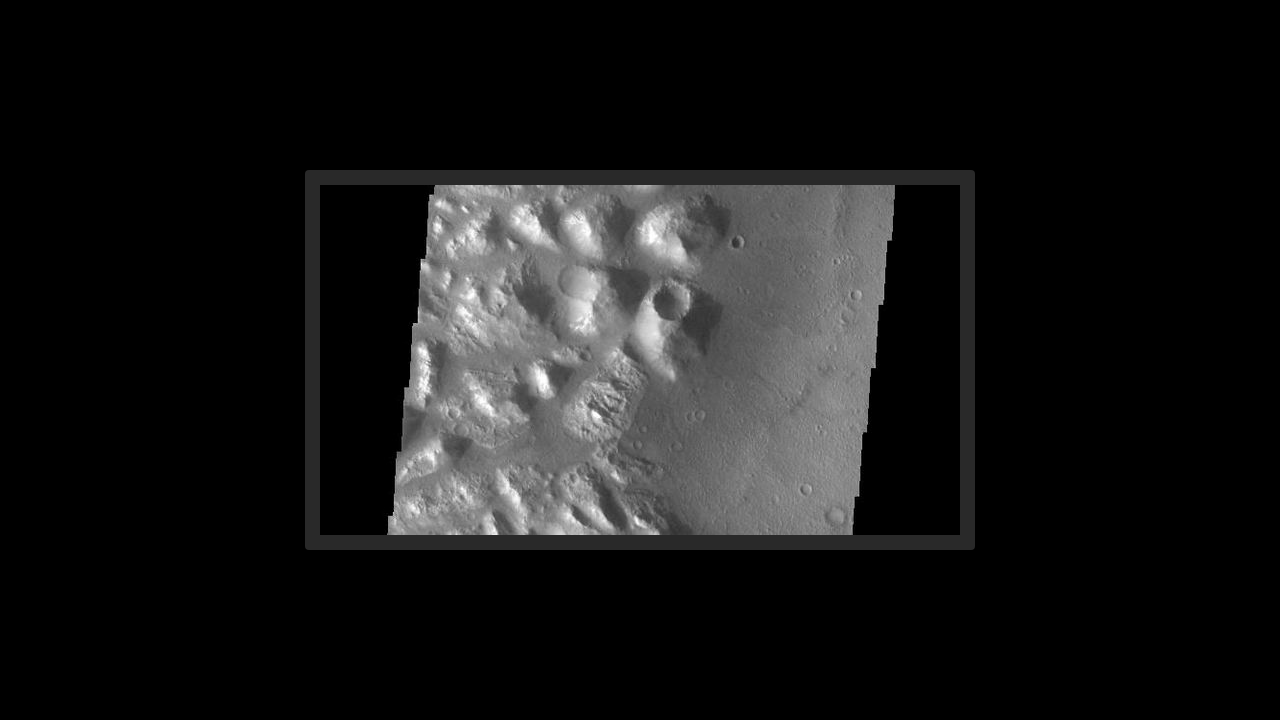

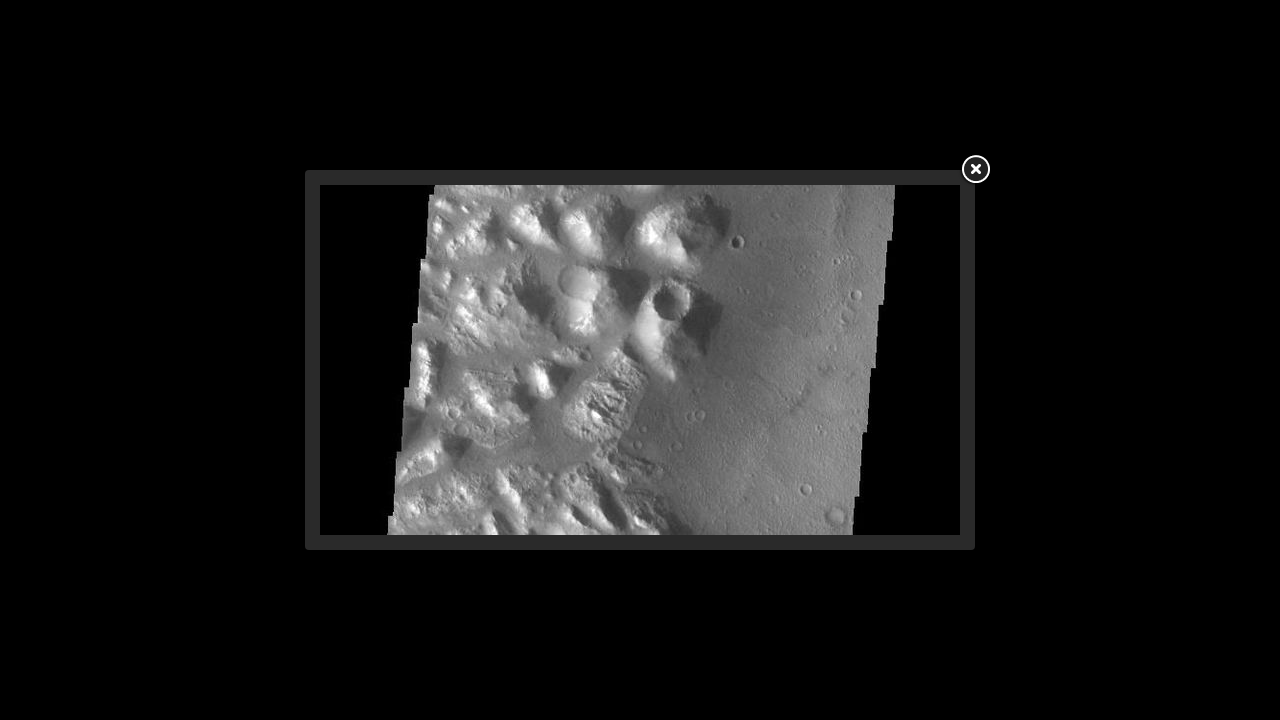